Tests confirmation alert by dismissing it and verifying result message

Starting URL: https://demoqa.com/alerts

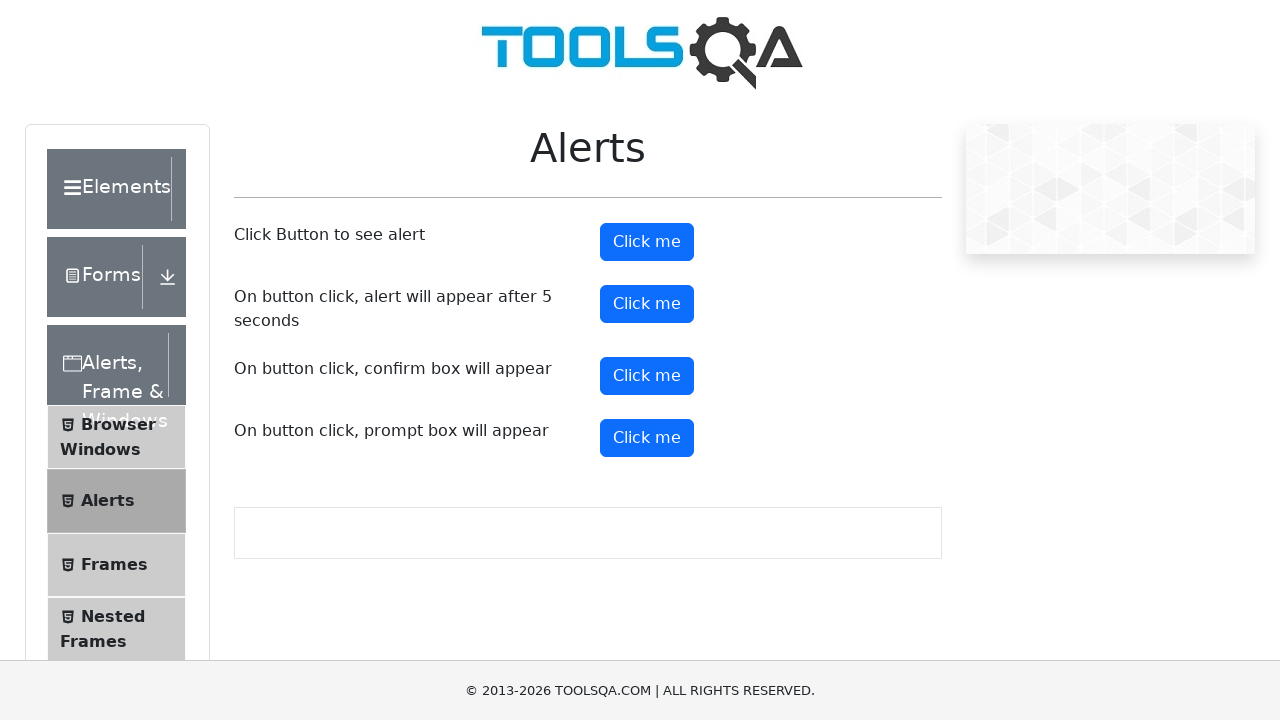

Registered dialog event handler to dismiss confirmation alerts
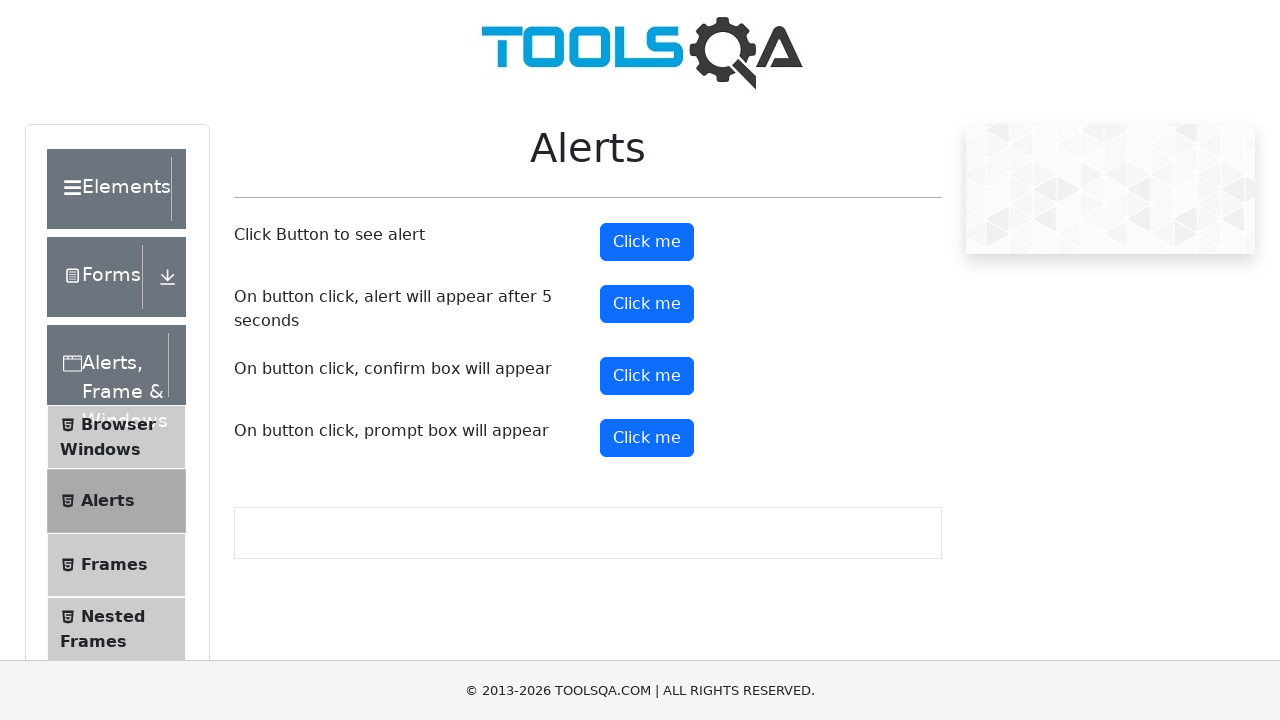

Clicked confirmation button to trigger alert at (647, 376) on #confirmButton
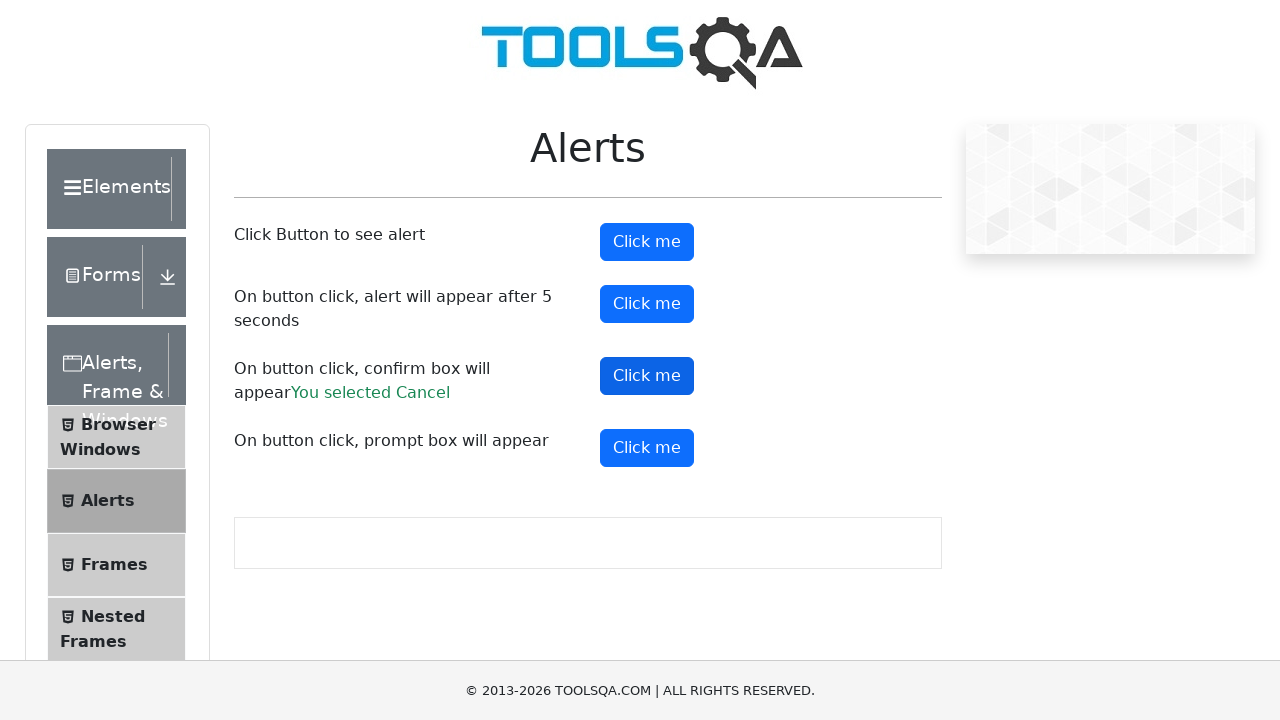

Retrieved result message after dismissing confirmation alert: You selected Cancel
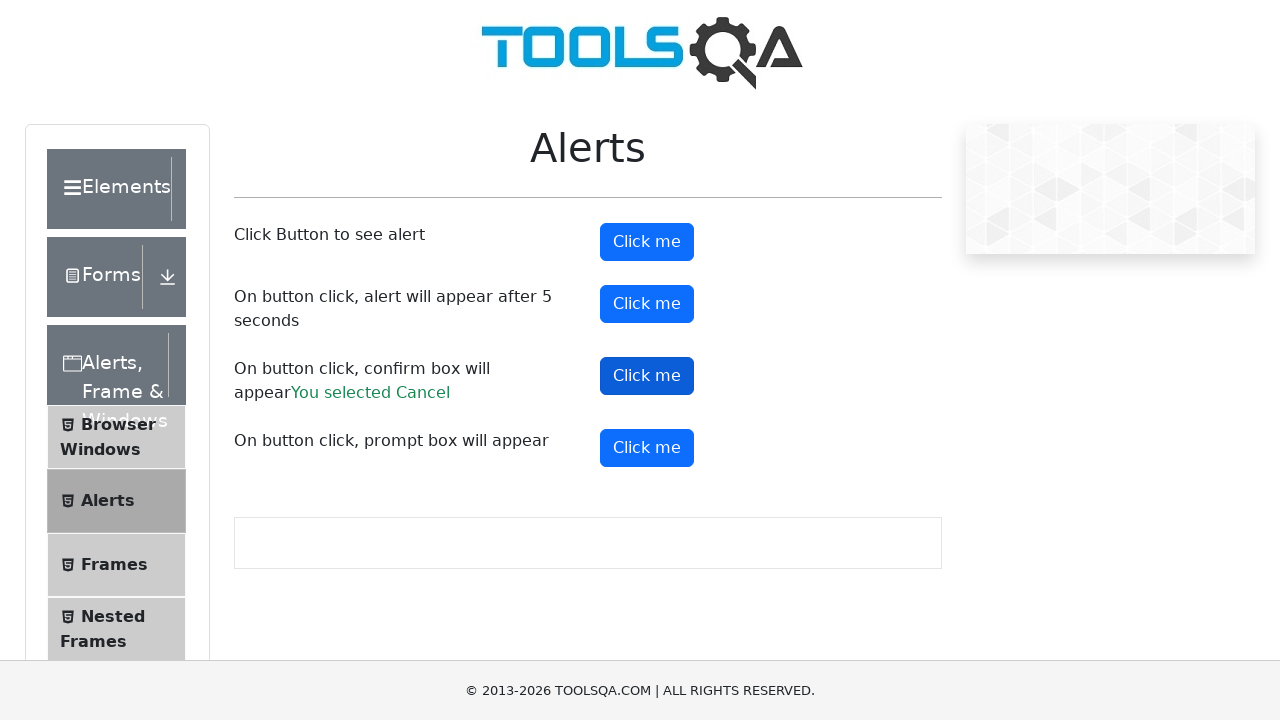

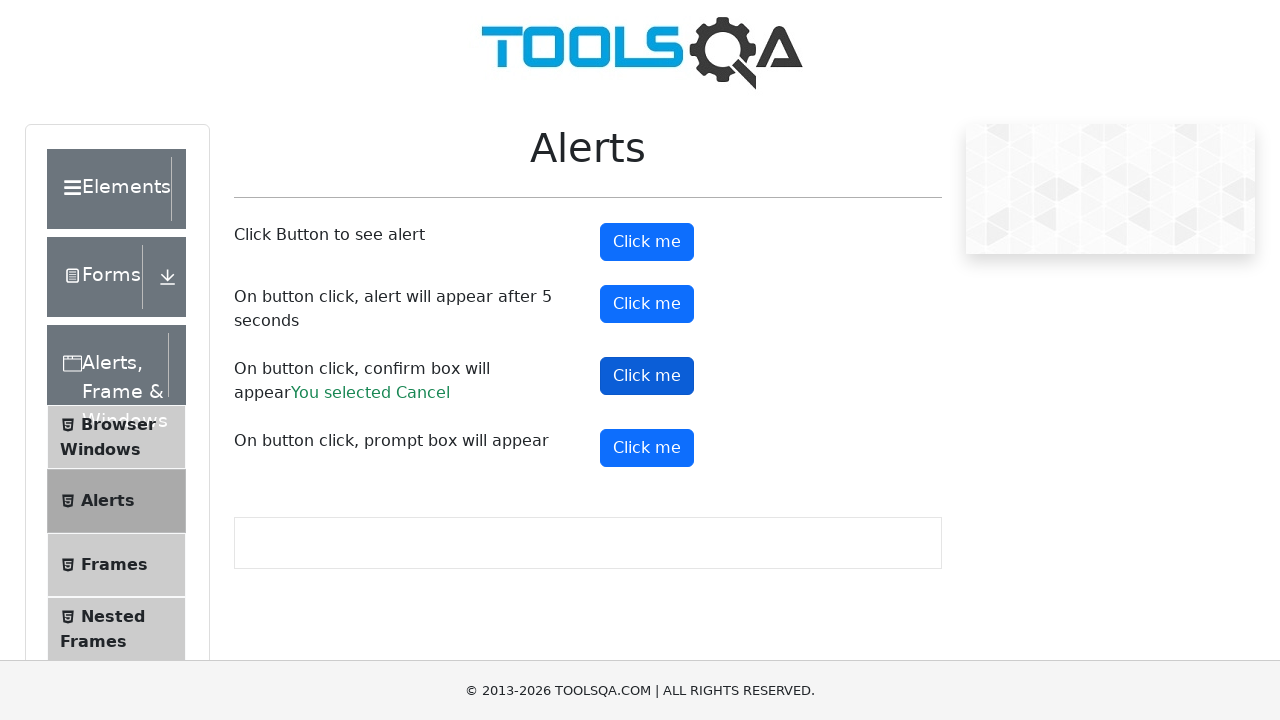